Tests mouse interaction by hovering over and clicking a login button element on a contact form website

Starting URL: http://www.mycontactform.com

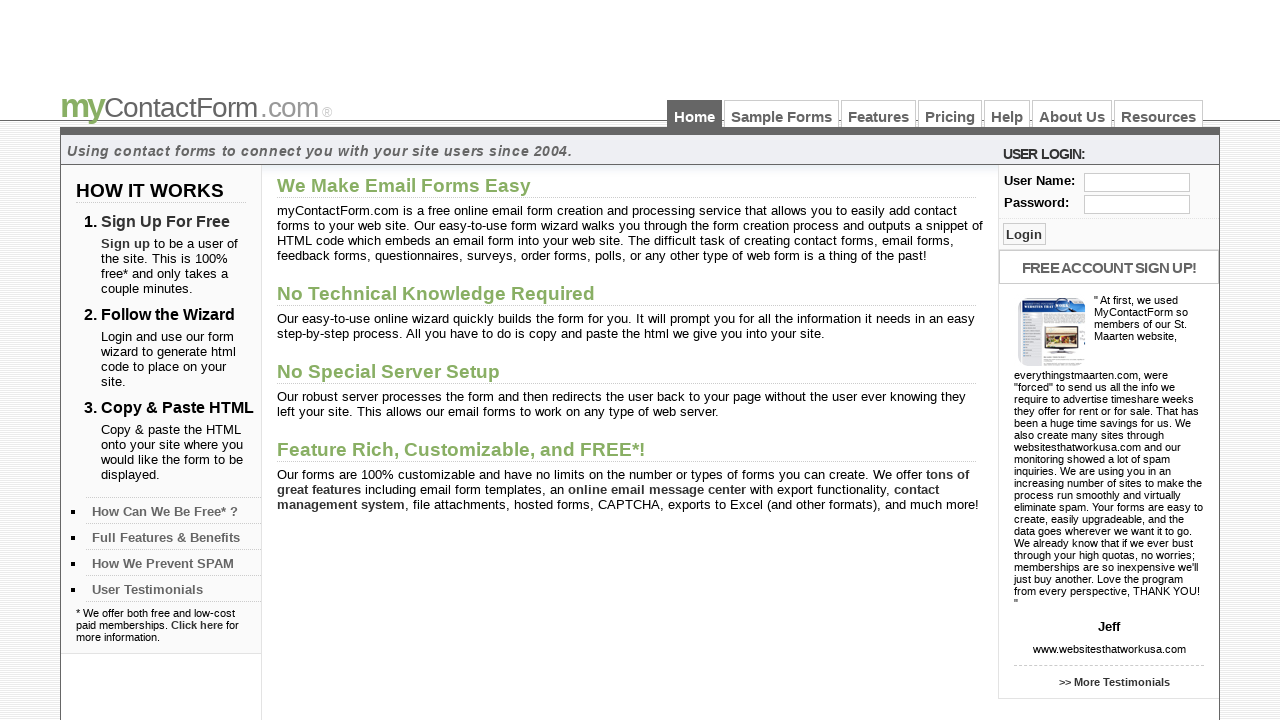

Located login button element with class 'btn_log'
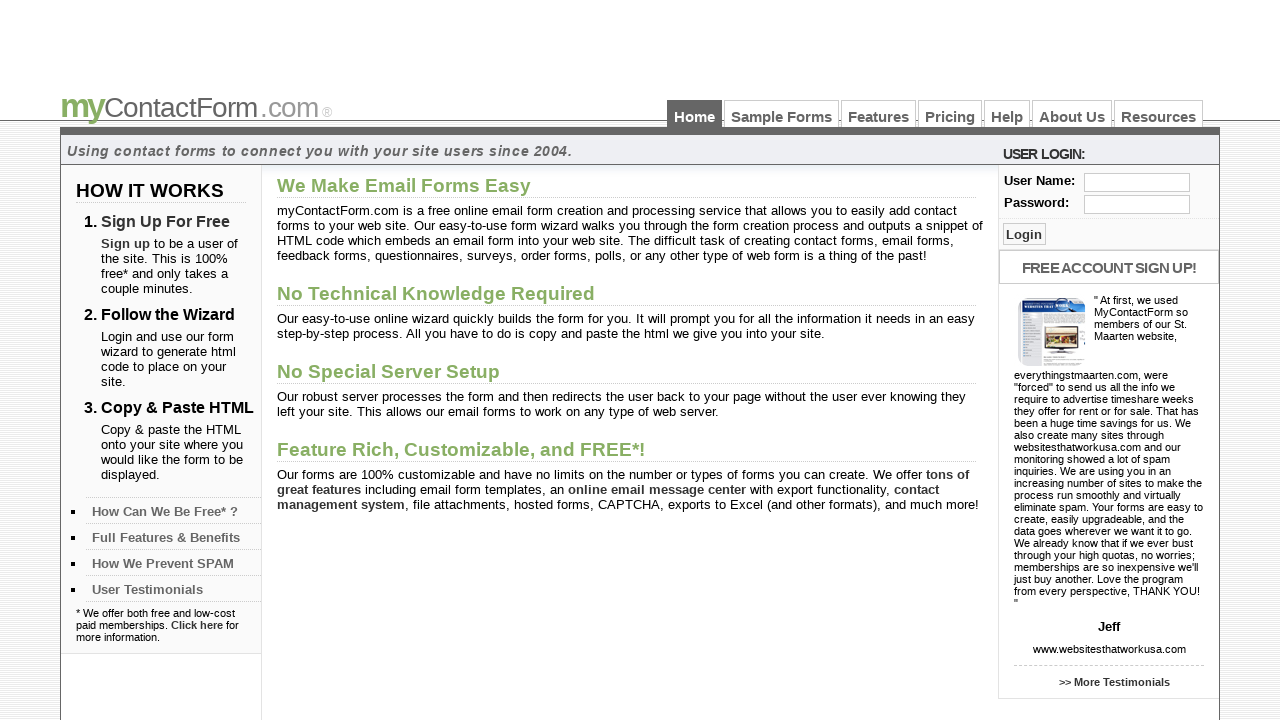

Hovered over login button at (1024, 234) on .btn_log
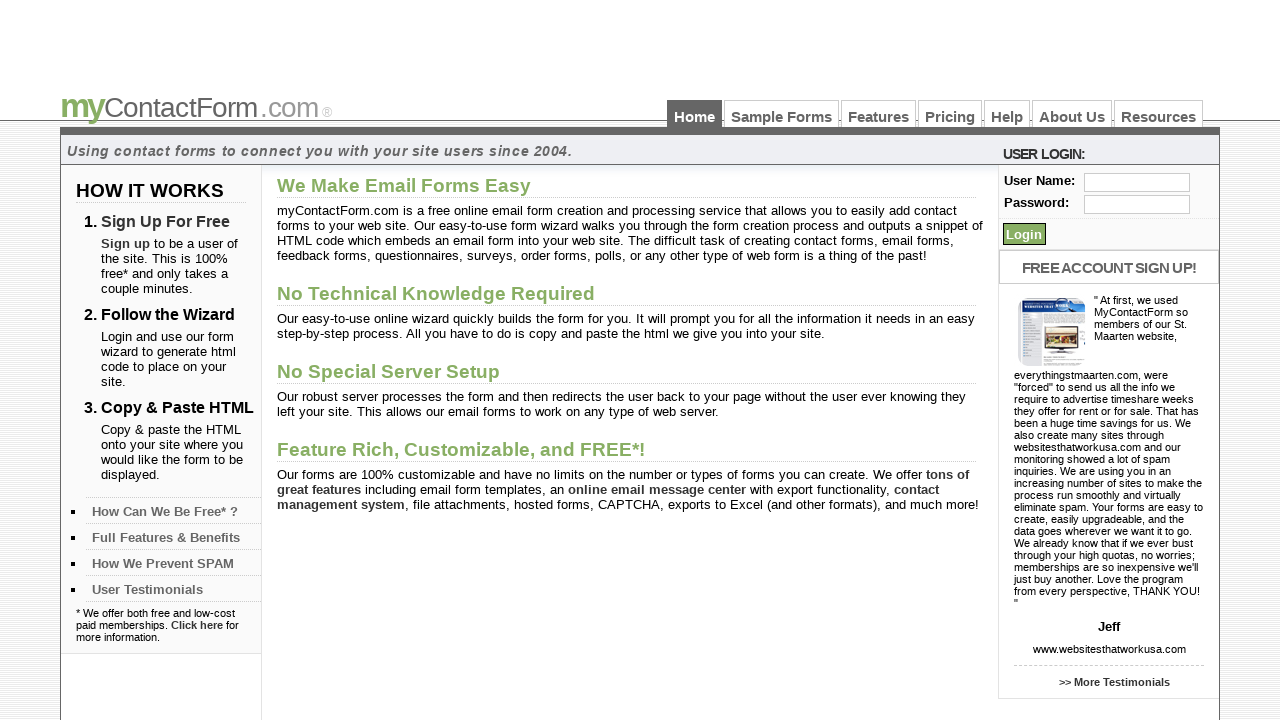

Clicked login button on contact form at (1024, 234) on .btn_log
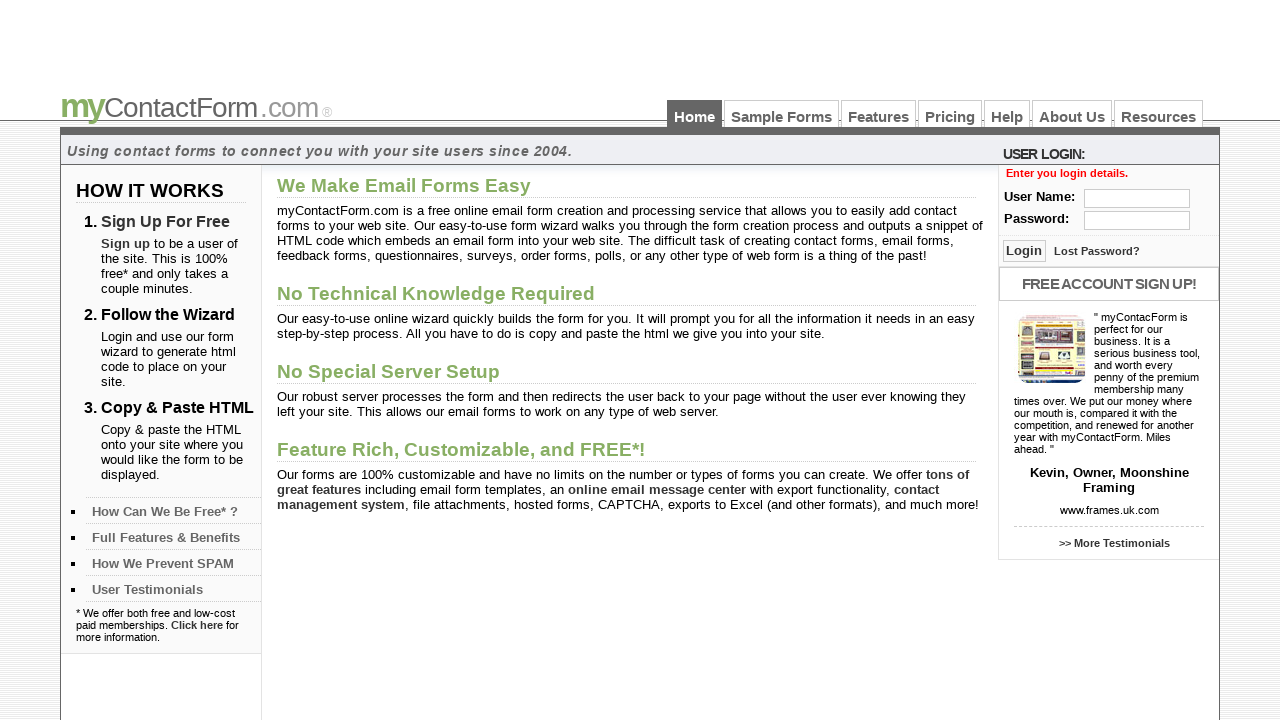

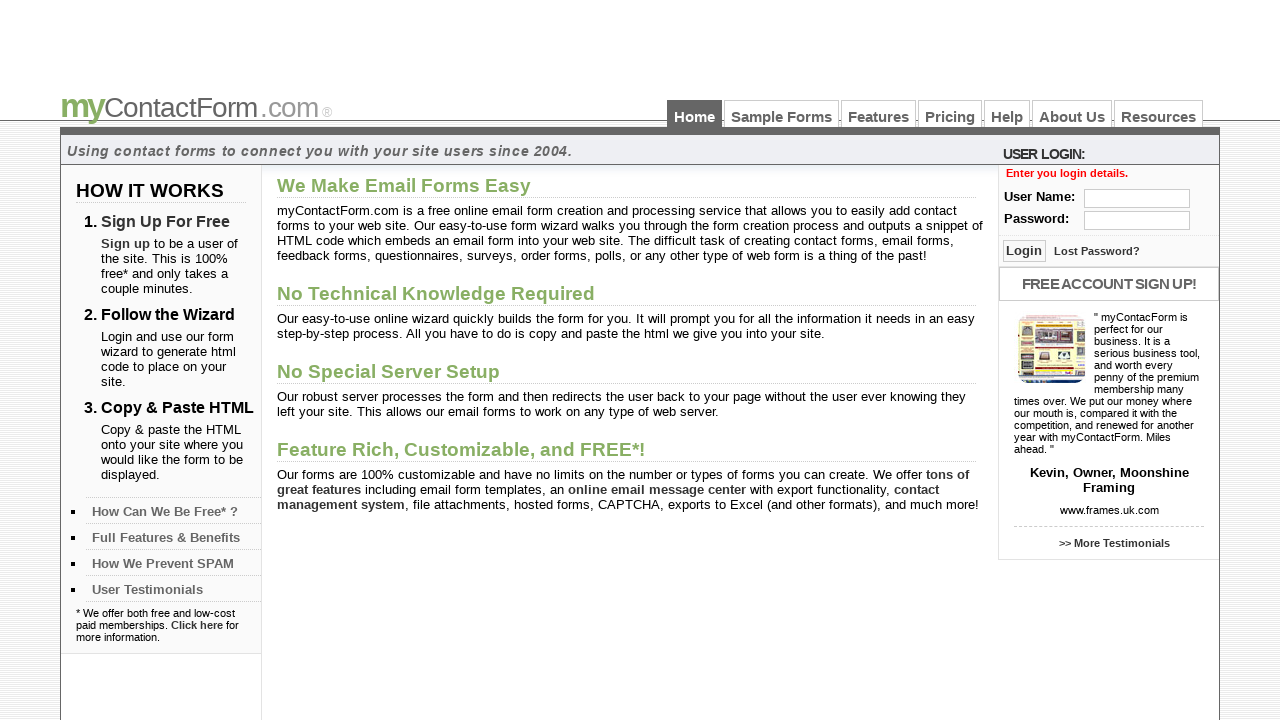